Verifies that the Python.org website loads correctly by checking that "Python" appears in the page title

Starting URL: http://www.python.org

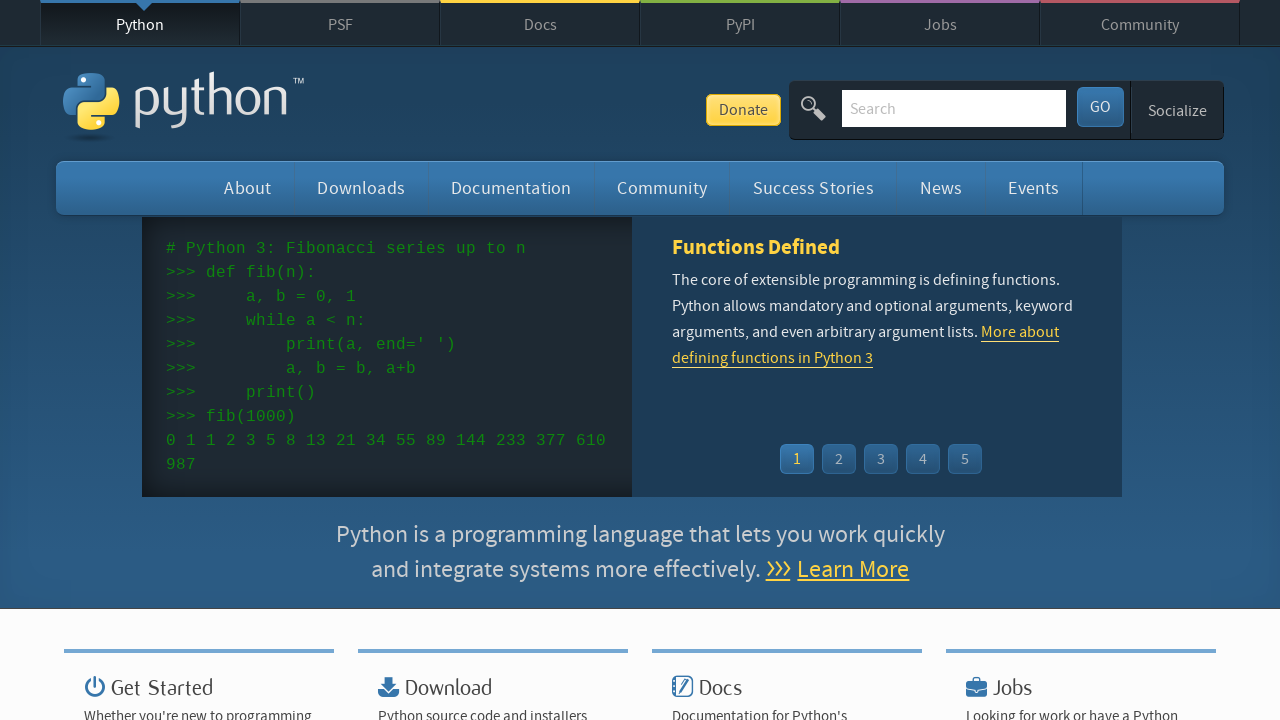

Navigated to http://www.python.org
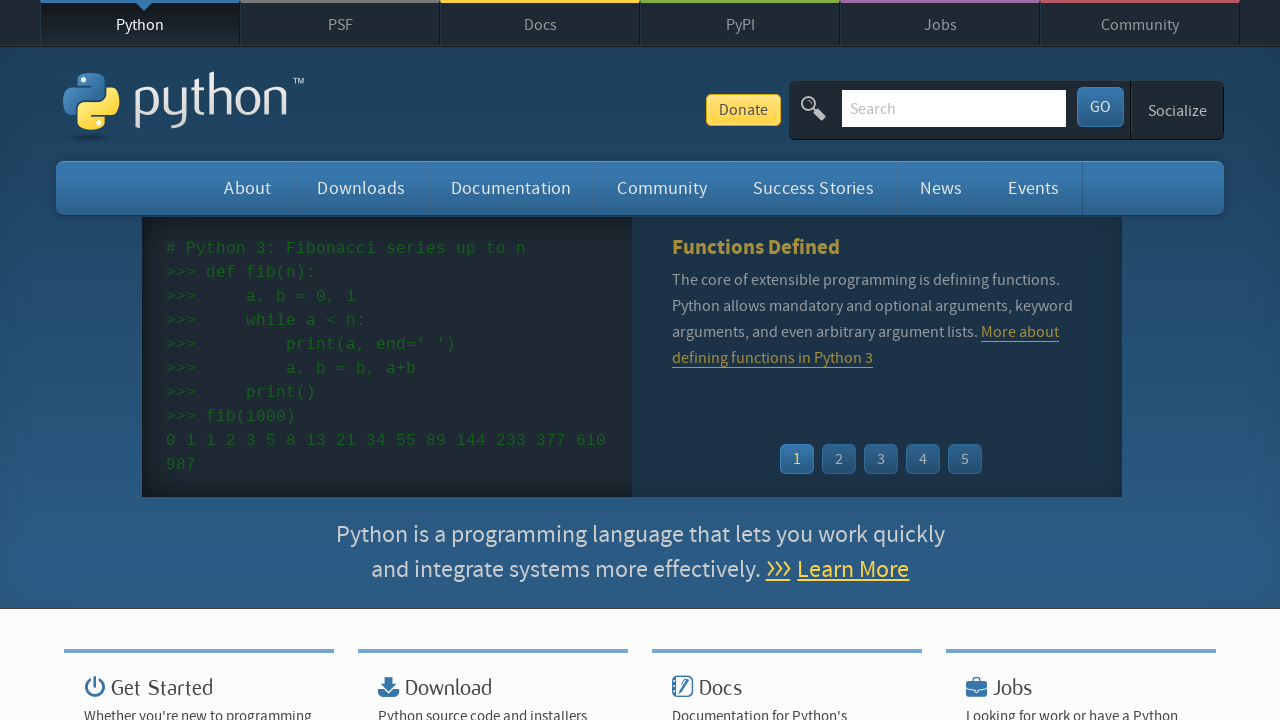

Verified that 'Python' appears in the page title
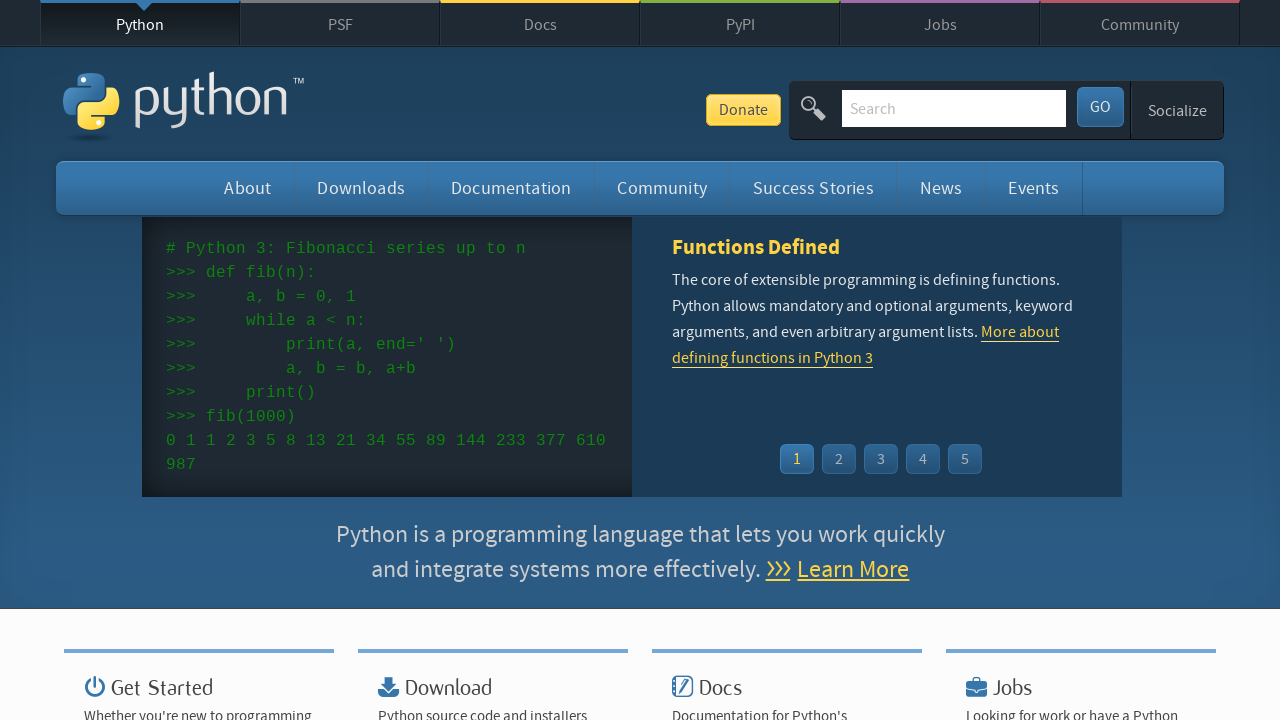

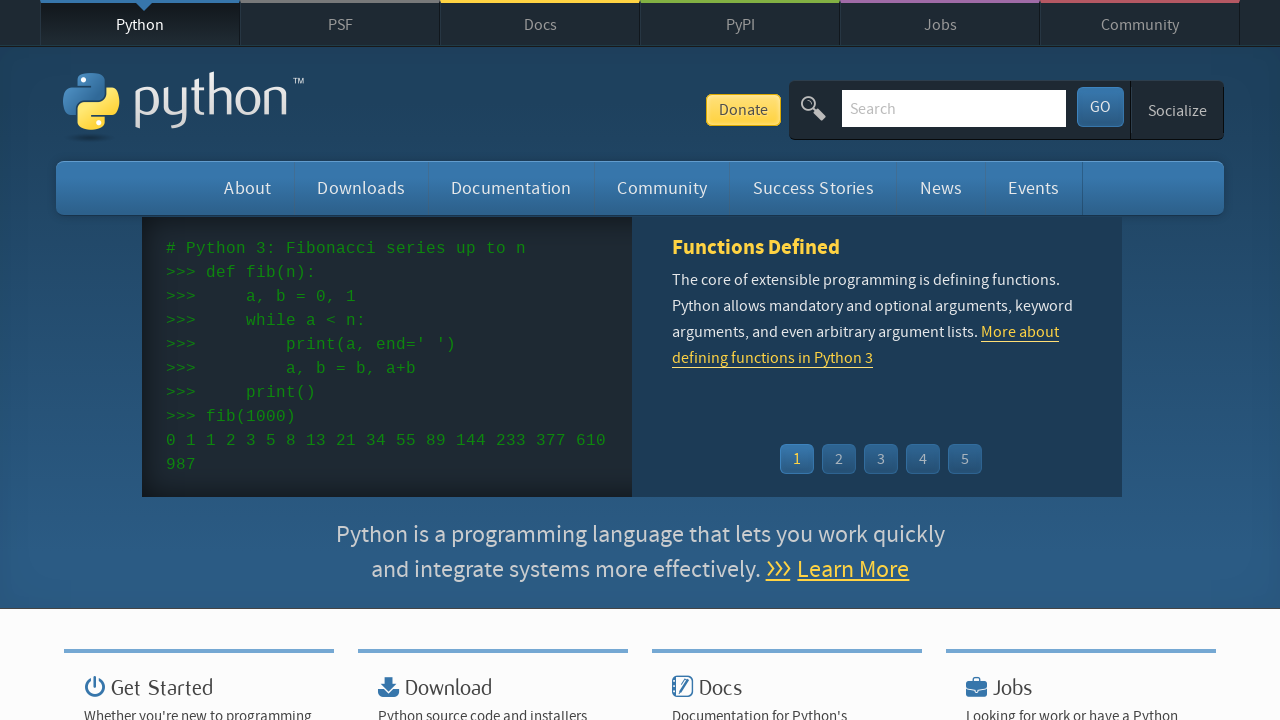